Tests adding specific vegetables (Cucumber, Brocolli, Beetroot) to cart on a grocery shopping practice website by iterating through products and clicking "Add to cart" for matching items

Starting URL: https://rahulshettyacademy.com/seleniumPractise/

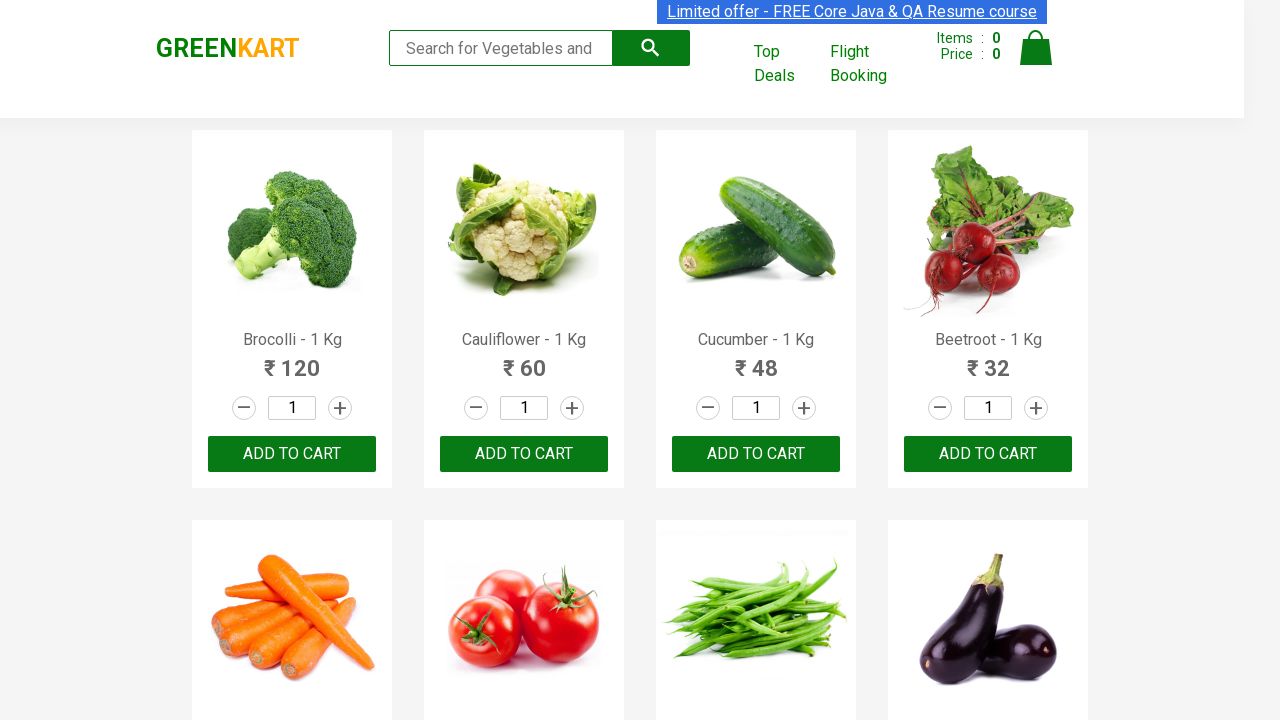

Waited for product names to load on the page
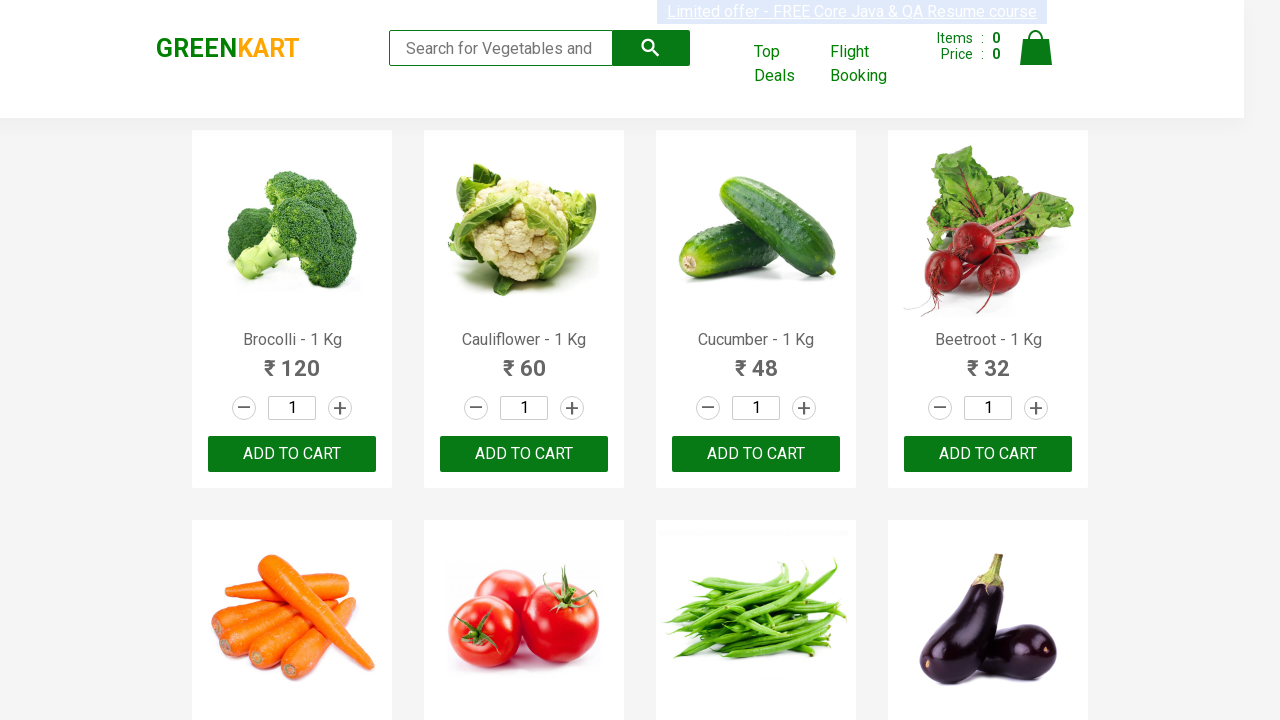

Retrieved all product name elements from the page
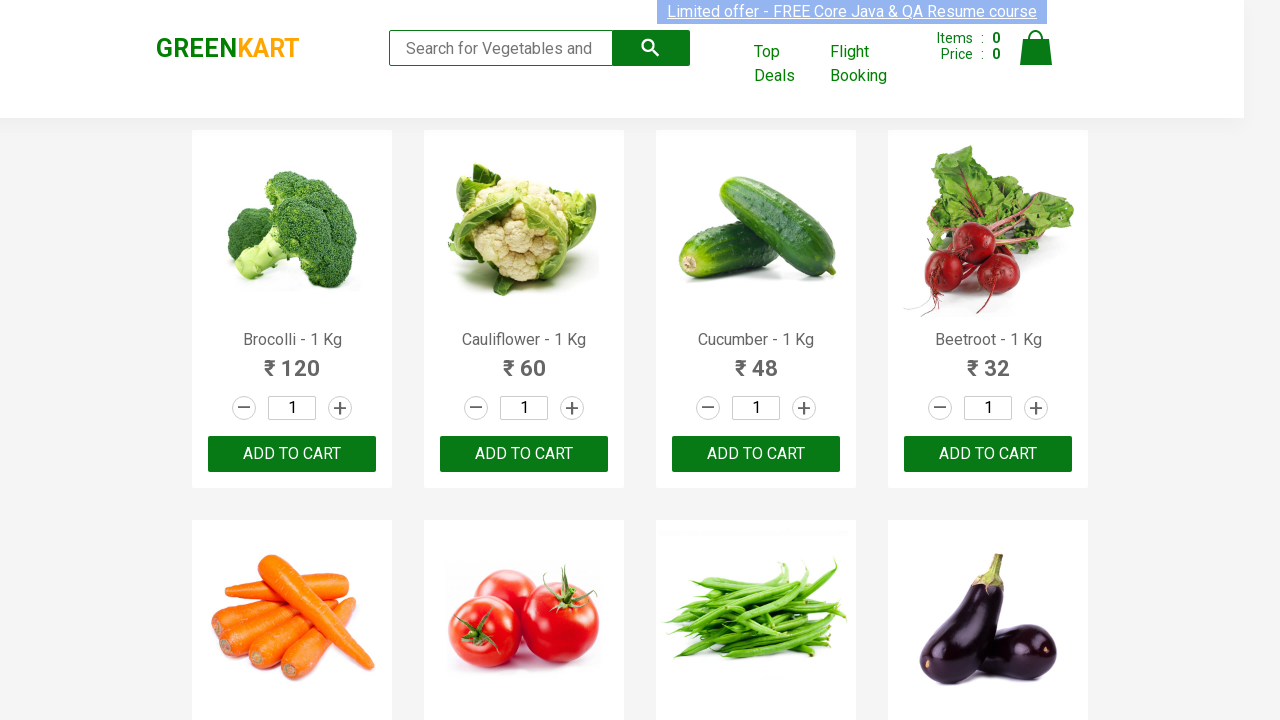

Retrieved product text: Brocolli - 1 Kg
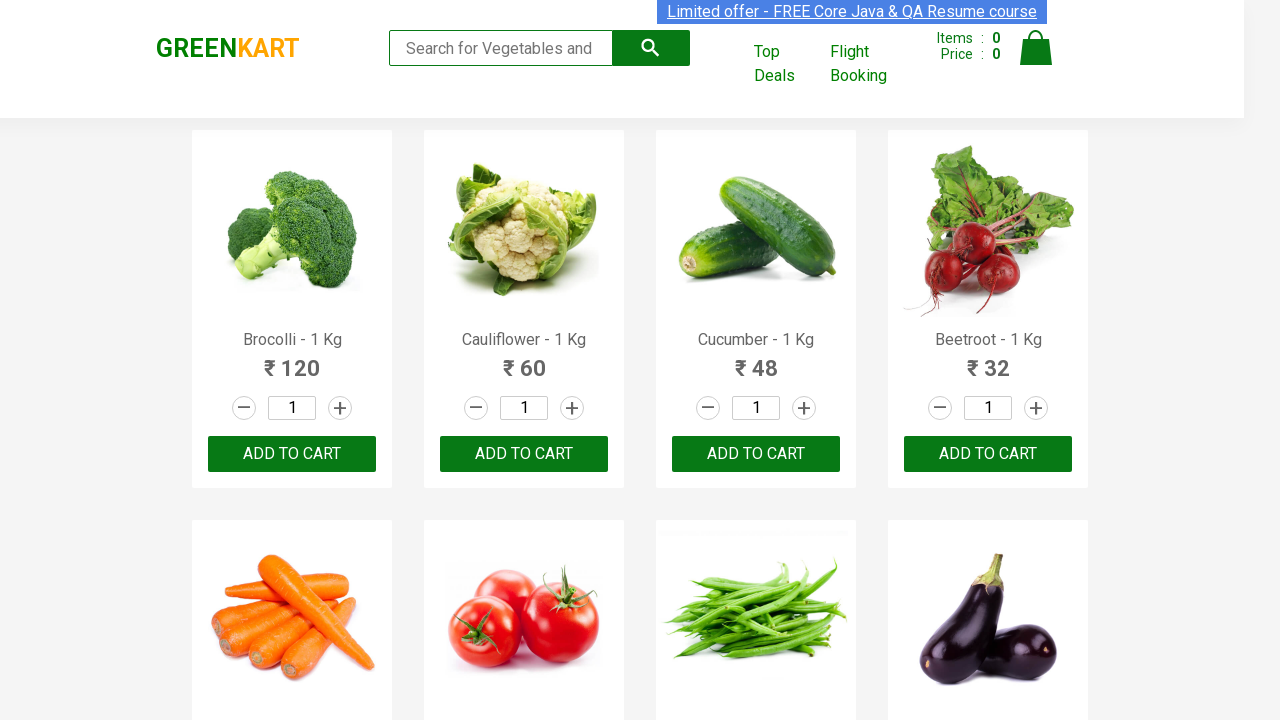

Retrieved all 'Add to cart' buttons from the page
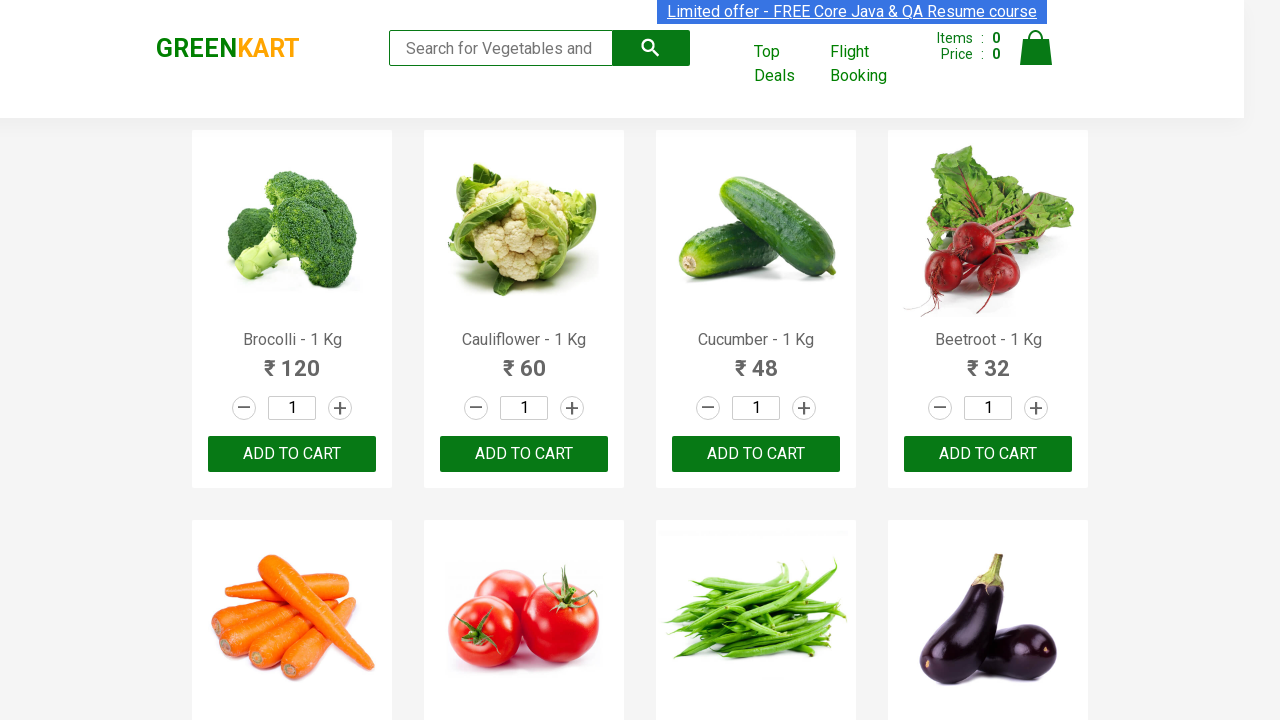

Clicked 'Add to cart' button for Brocolli at (292, 454) on xpath=//div[@class='product-action']/button >> nth=0
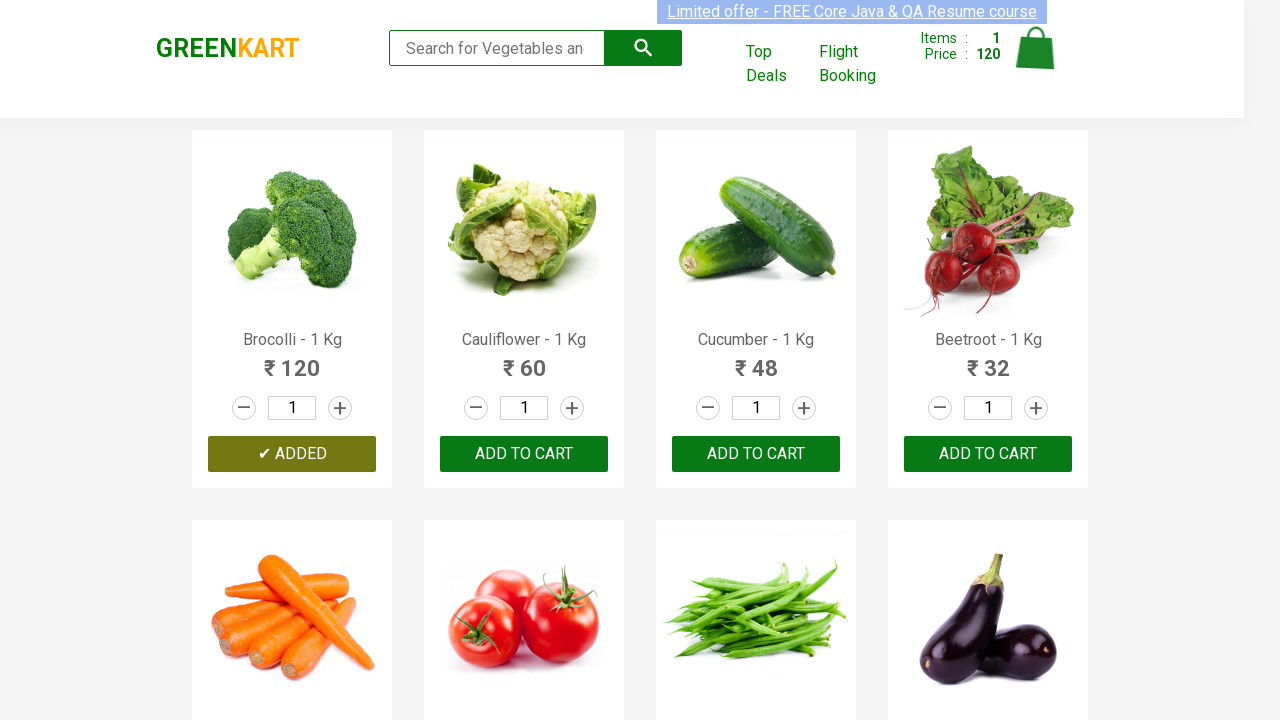

Retrieved product text: Cauliflower - 1 Kg
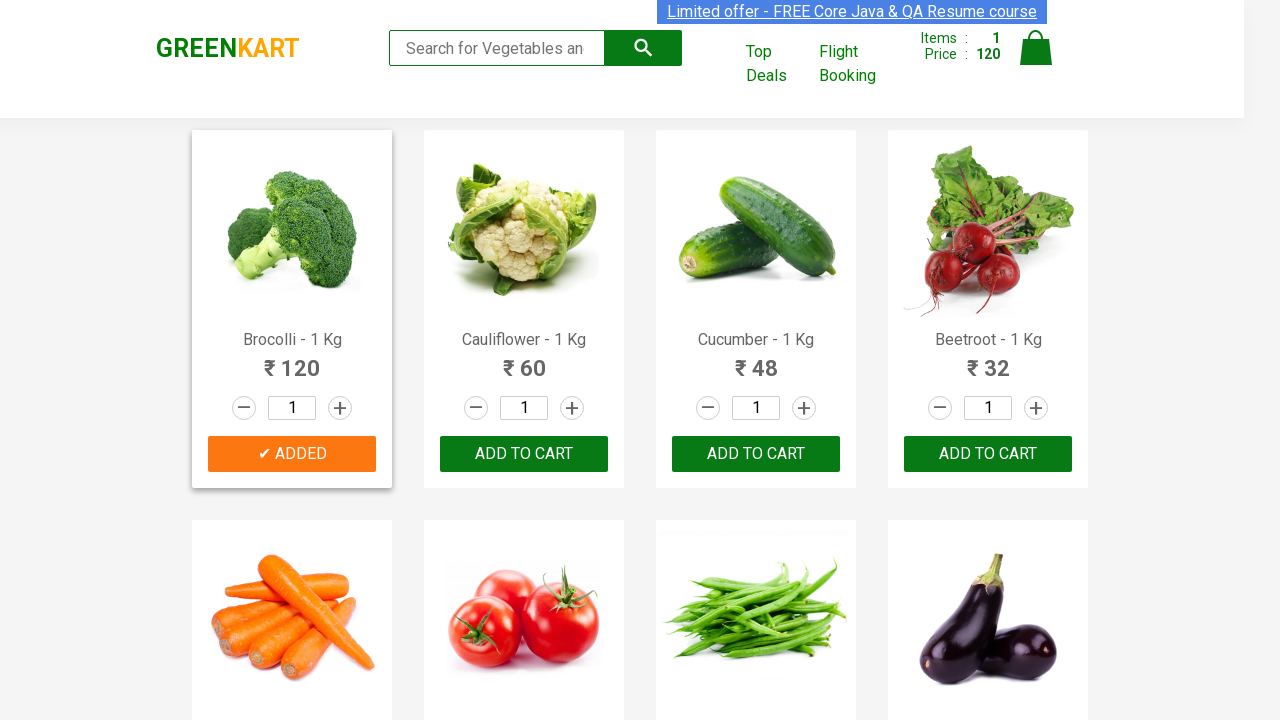

Retrieved product text: Cucumber - 1 Kg
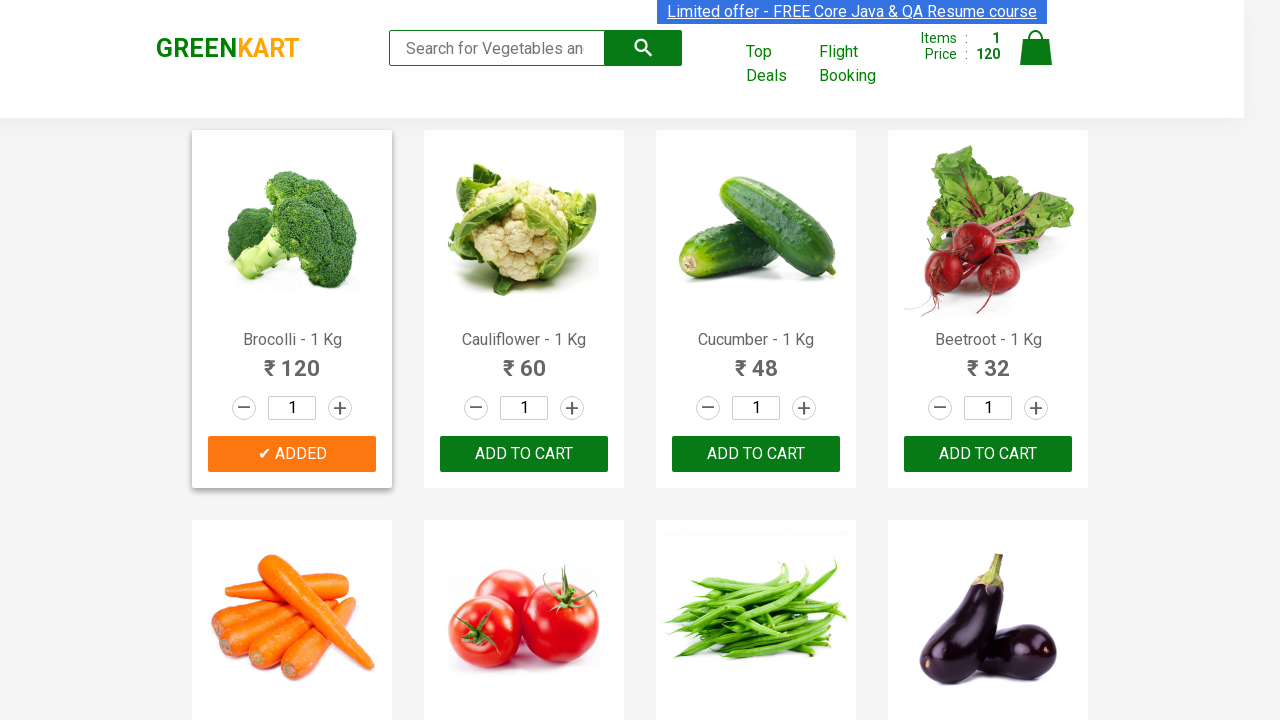

Retrieved all 'Add to cart' buttons from the page
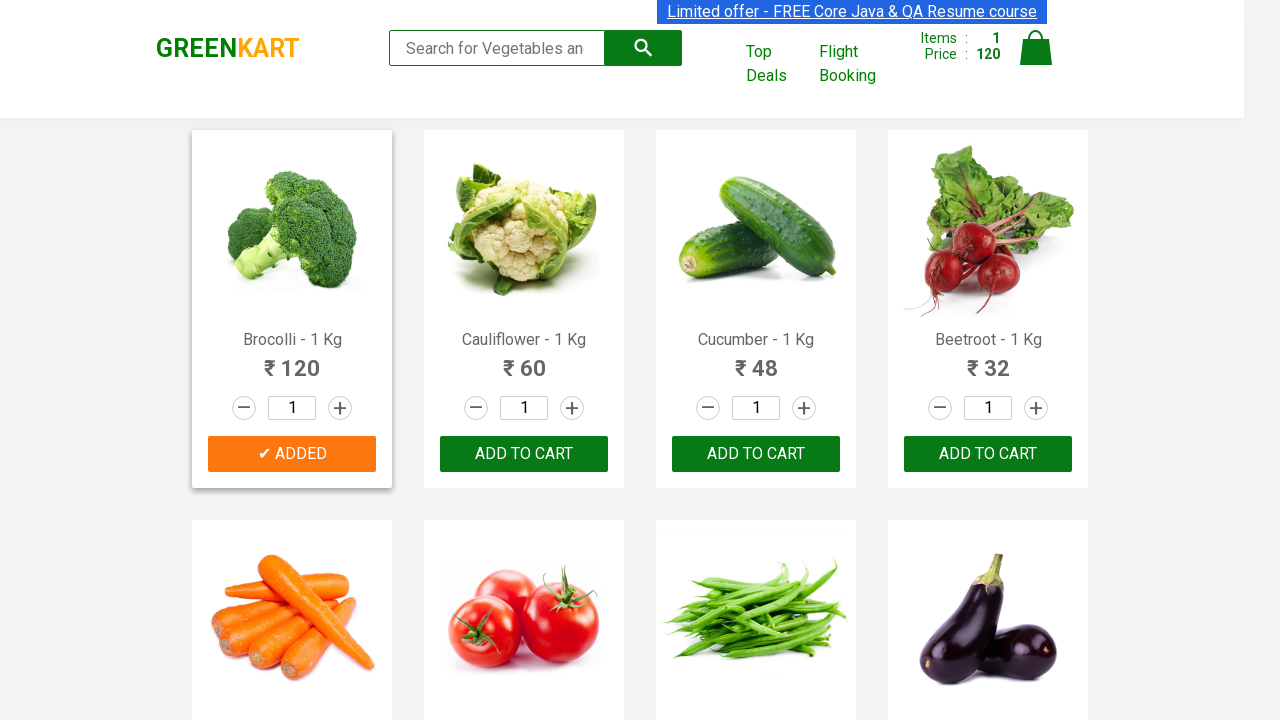

Clicked 'Add to cart' button for Cucumber at (756, 454) on xpath=//div[@class='product-action']/button >> nth=2
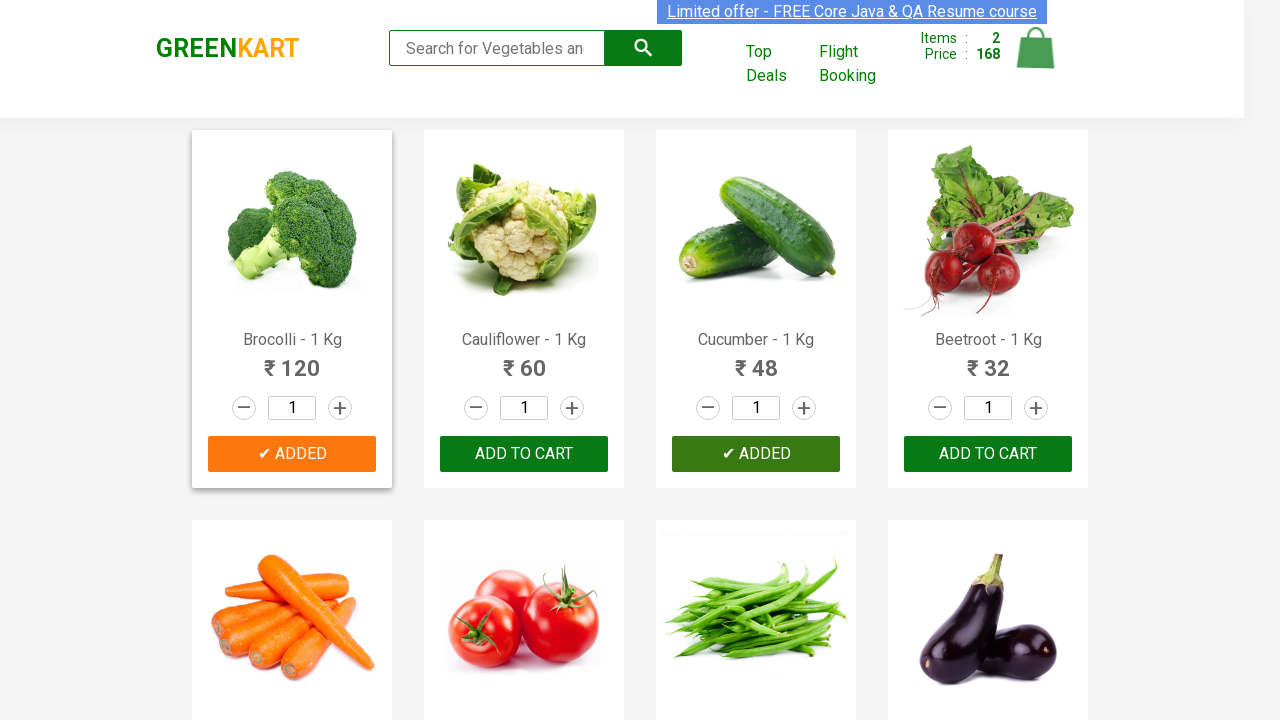

Retrieved product text: Beetroot - 1 Kg
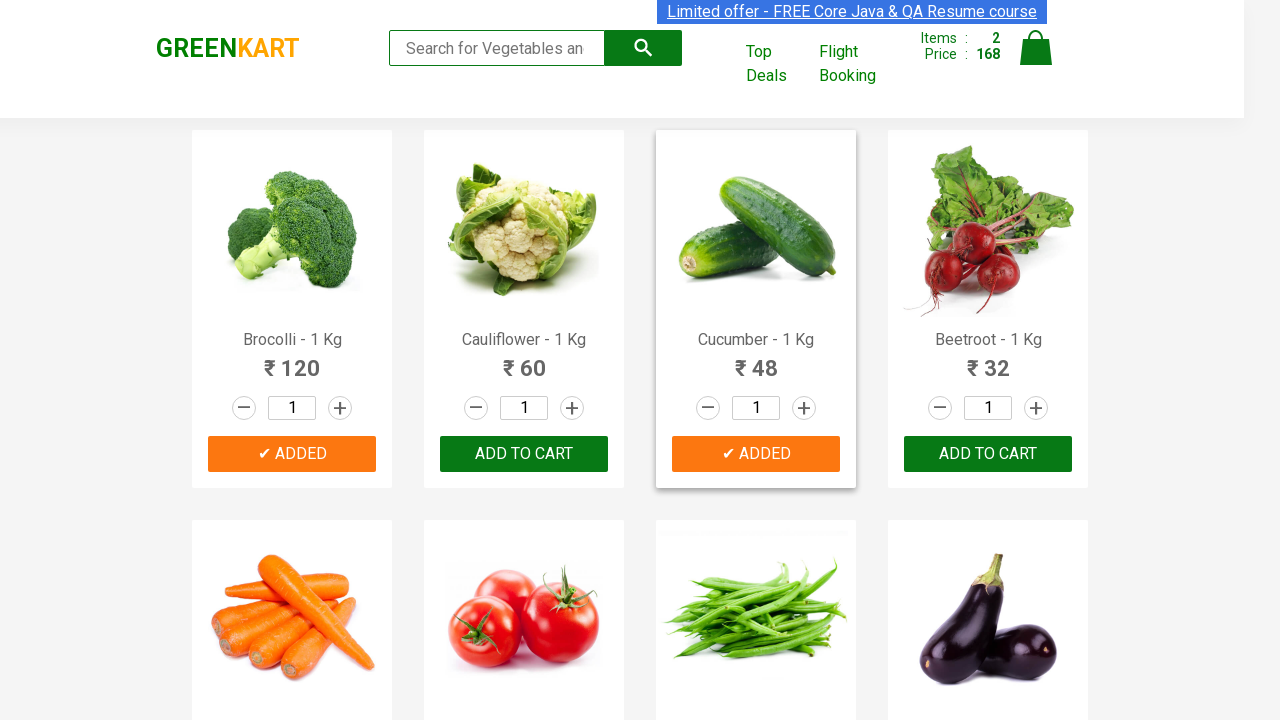

Retrieved all 'Add to cart' buttons from the page
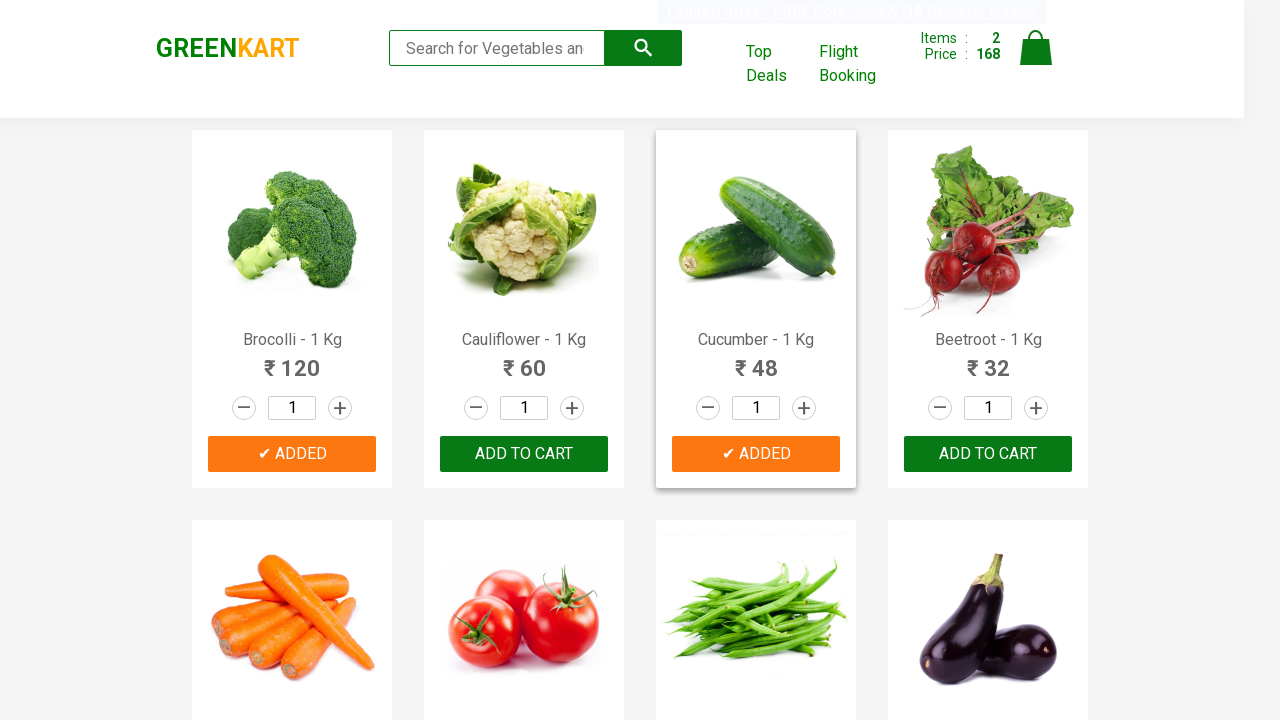

Clicked 'Add to cart' button for Beetroot at (988, 454) on xpath=//div[@class='product-action']/button >> nth=3
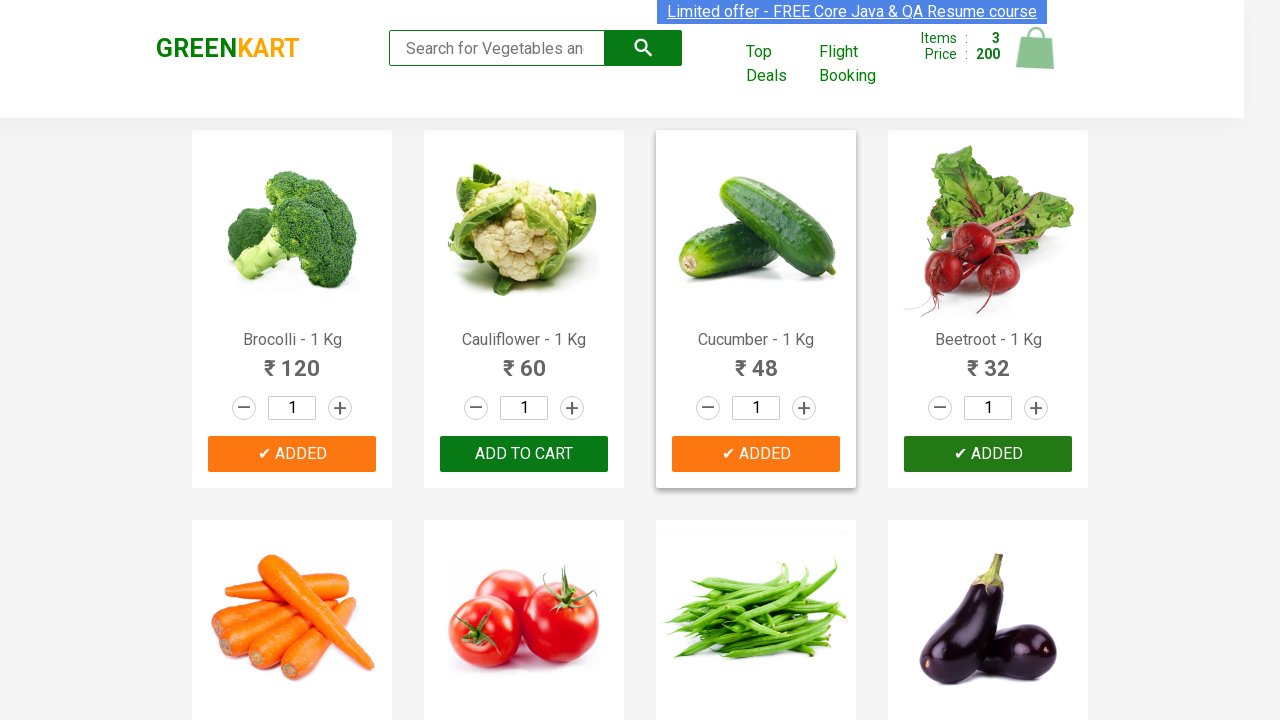

All 3 required vegetables have been added to cart
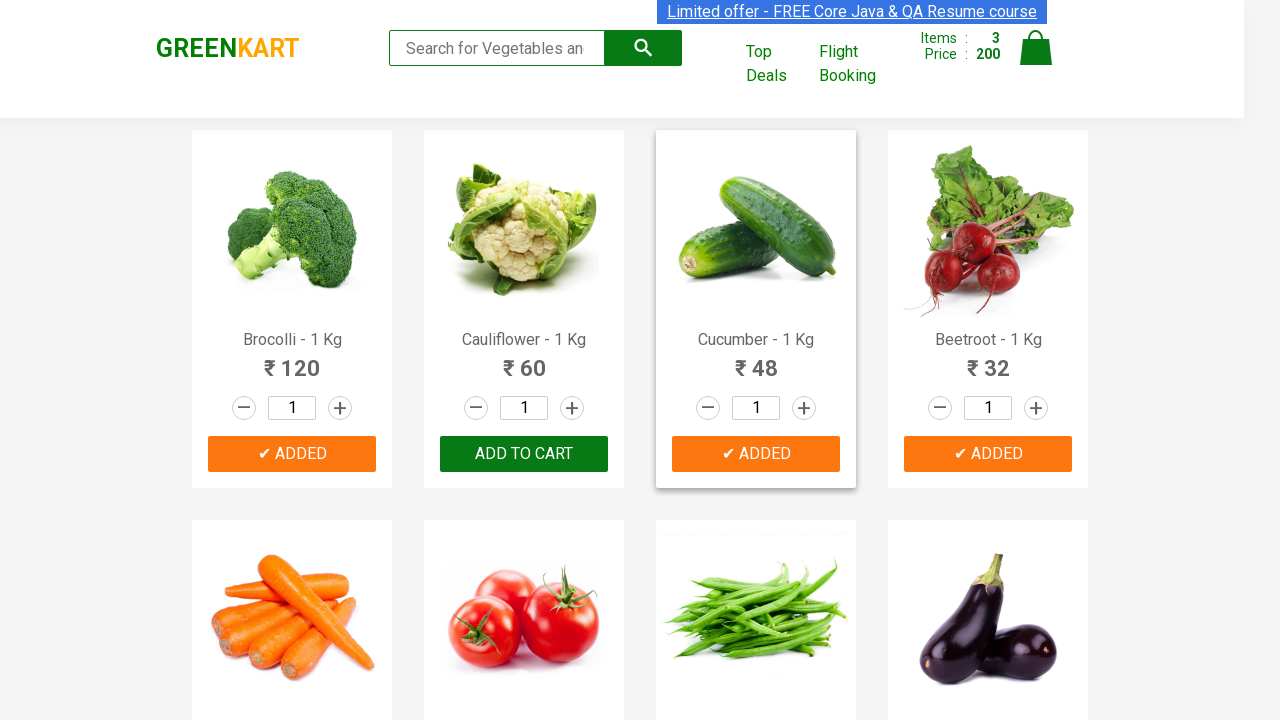

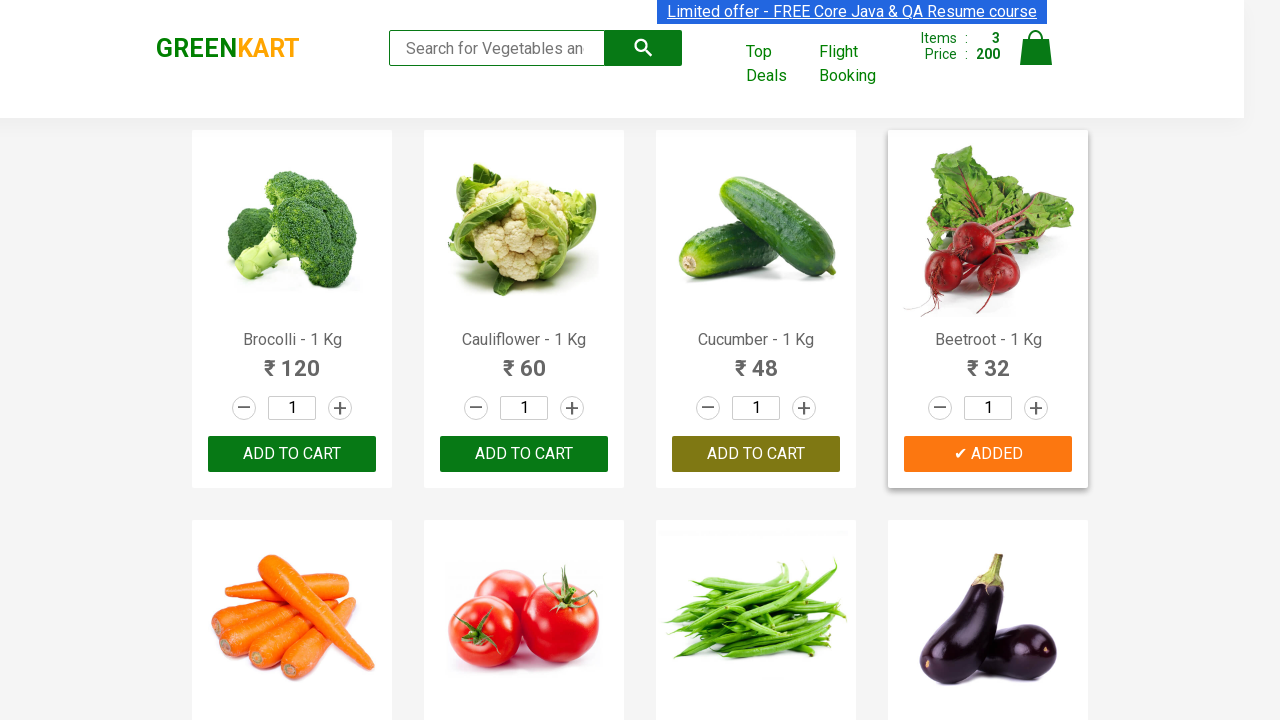